Tests hover functionality by hovering over user images to reveal hidden user information

Starting URL: http://the-internet.herokuapp.com/hovers

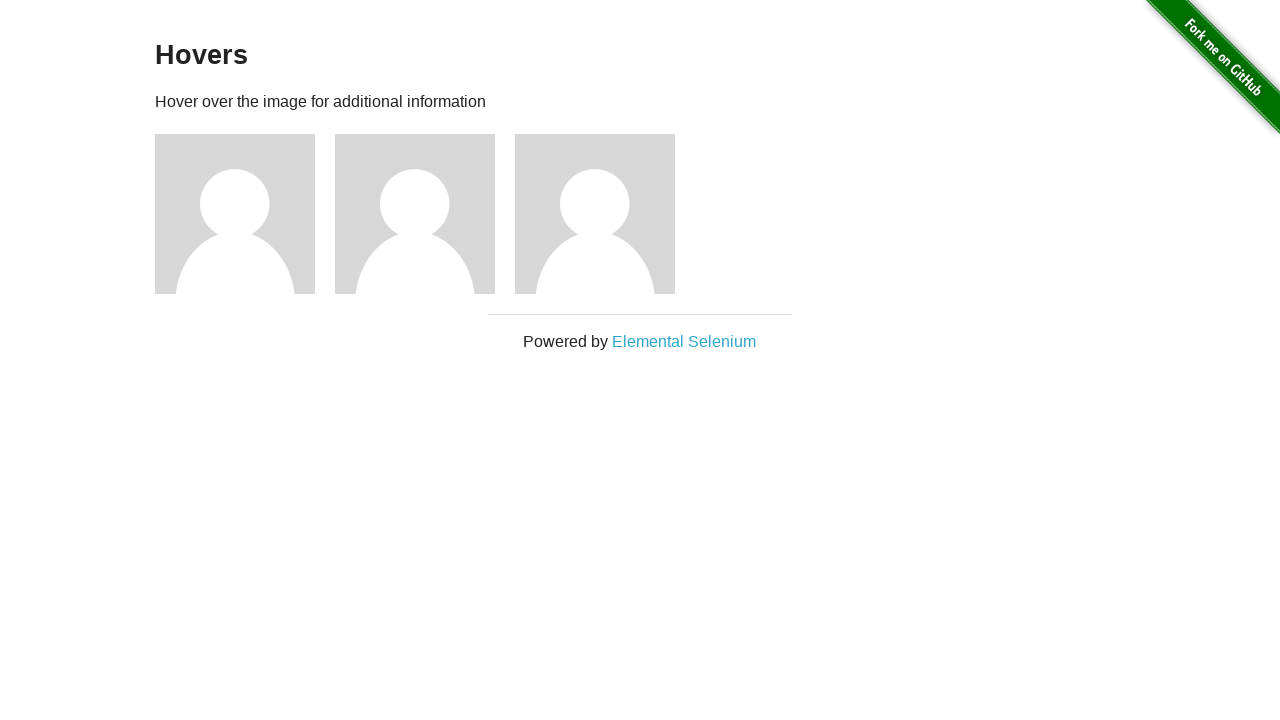

Hovered over first user image at (235, 214) on (//div[@class='figure']/img)[1]
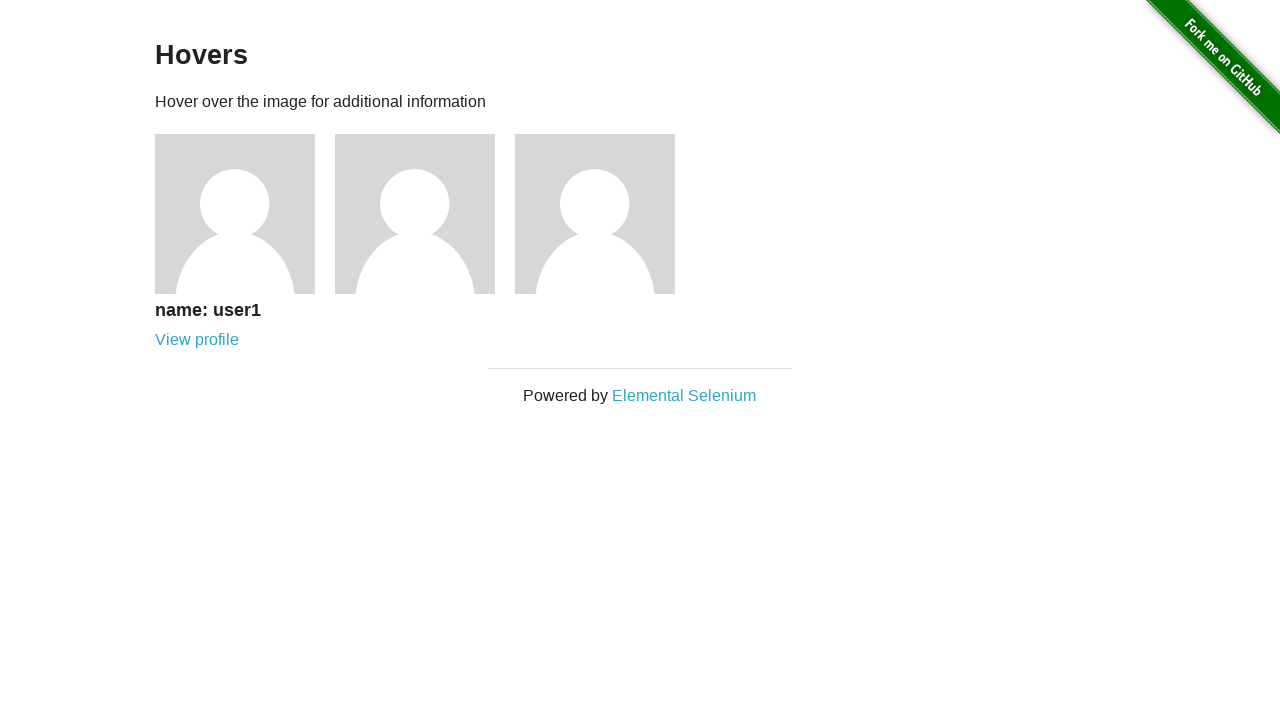

First user information is now visible
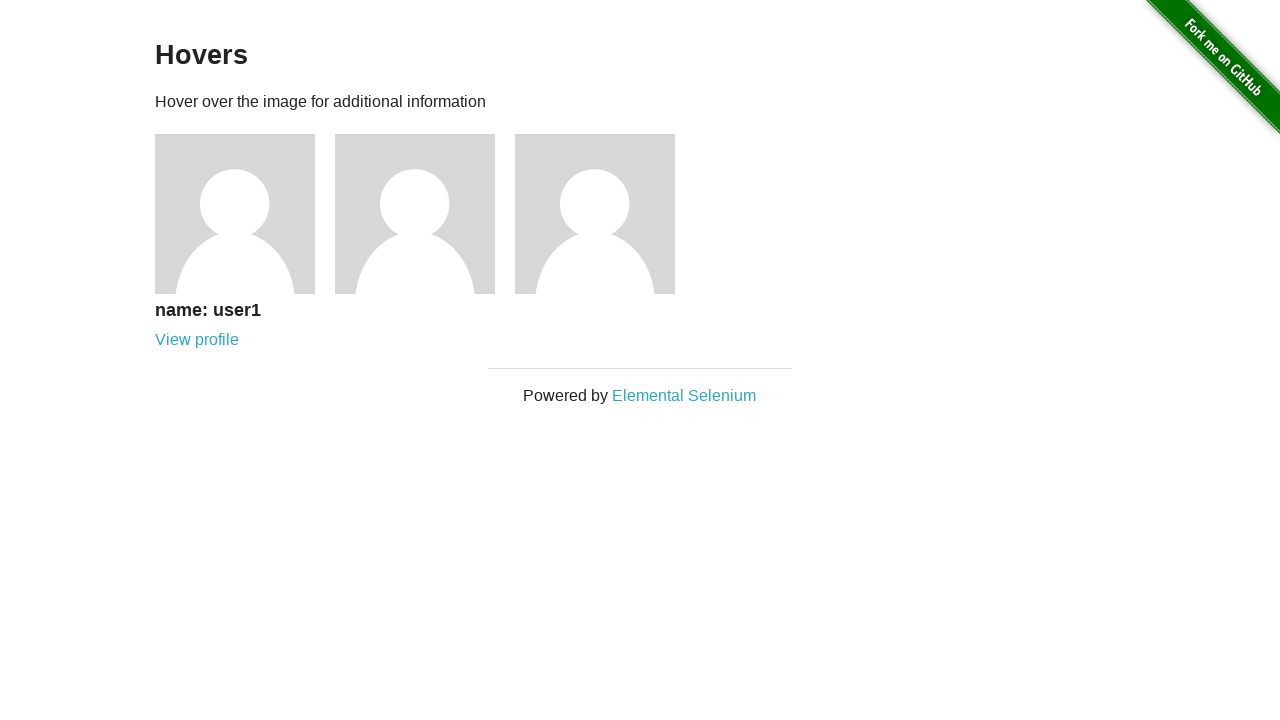

Hovered over second user image at (415, 214) on (//div[@class='figure']/img)[2]
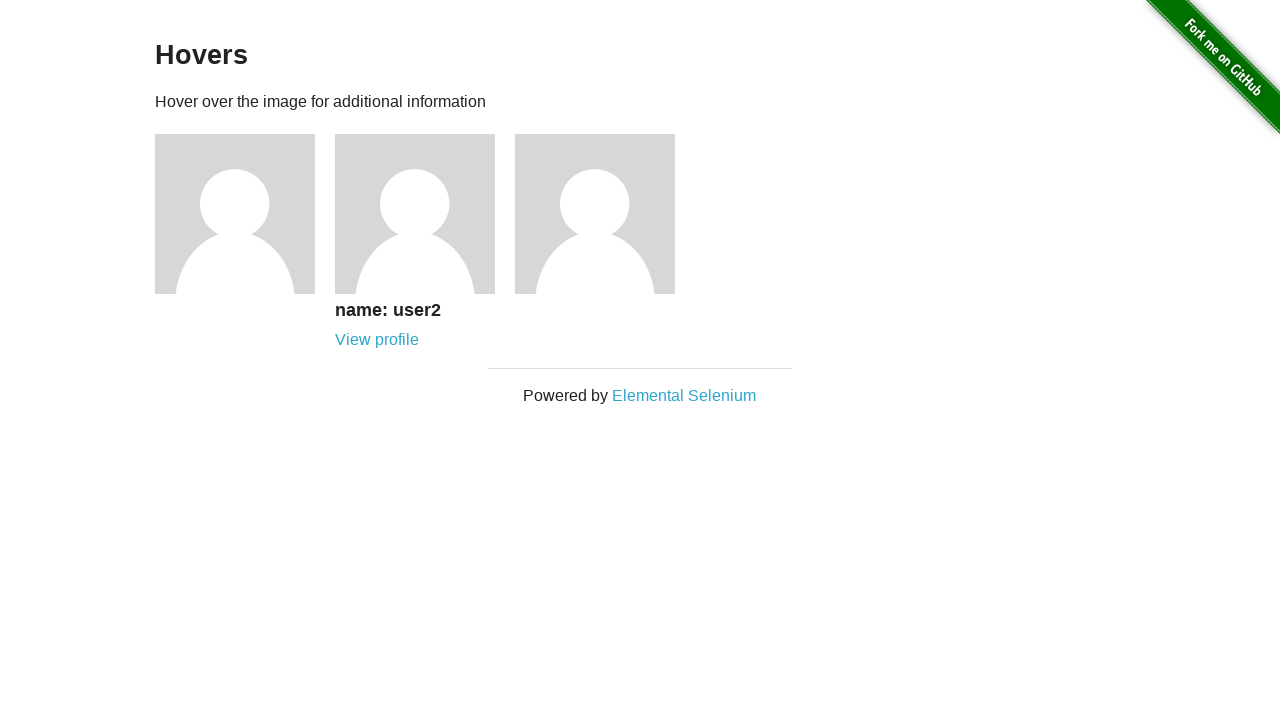

Second user information is now visible
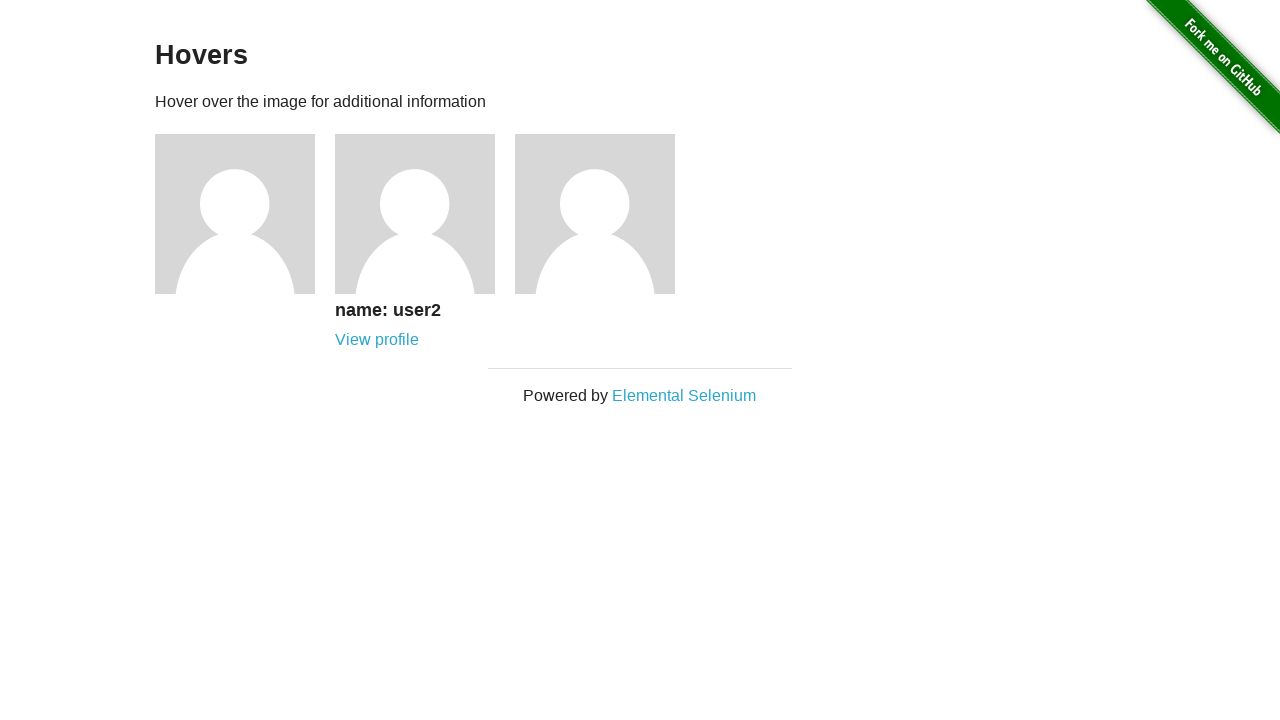

Hovered over third user image at (595, 214) on (//div[@class='figure']/img)[3]
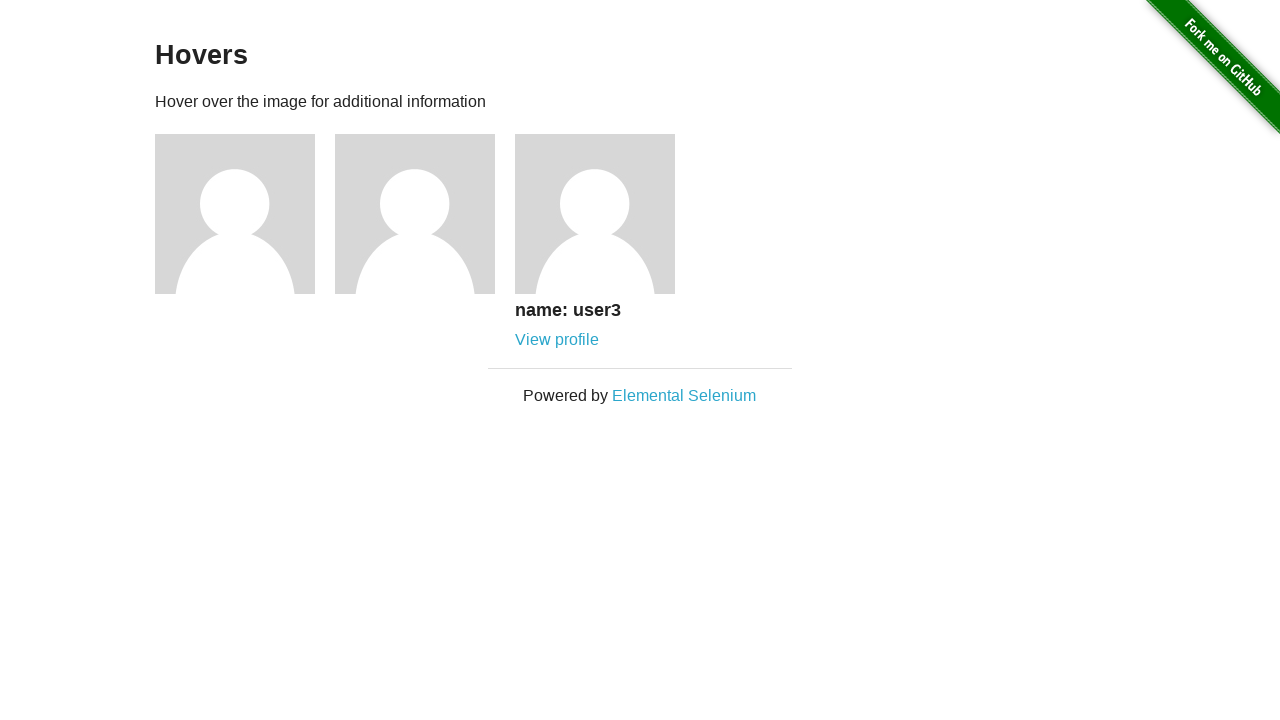

Third user information is now visible
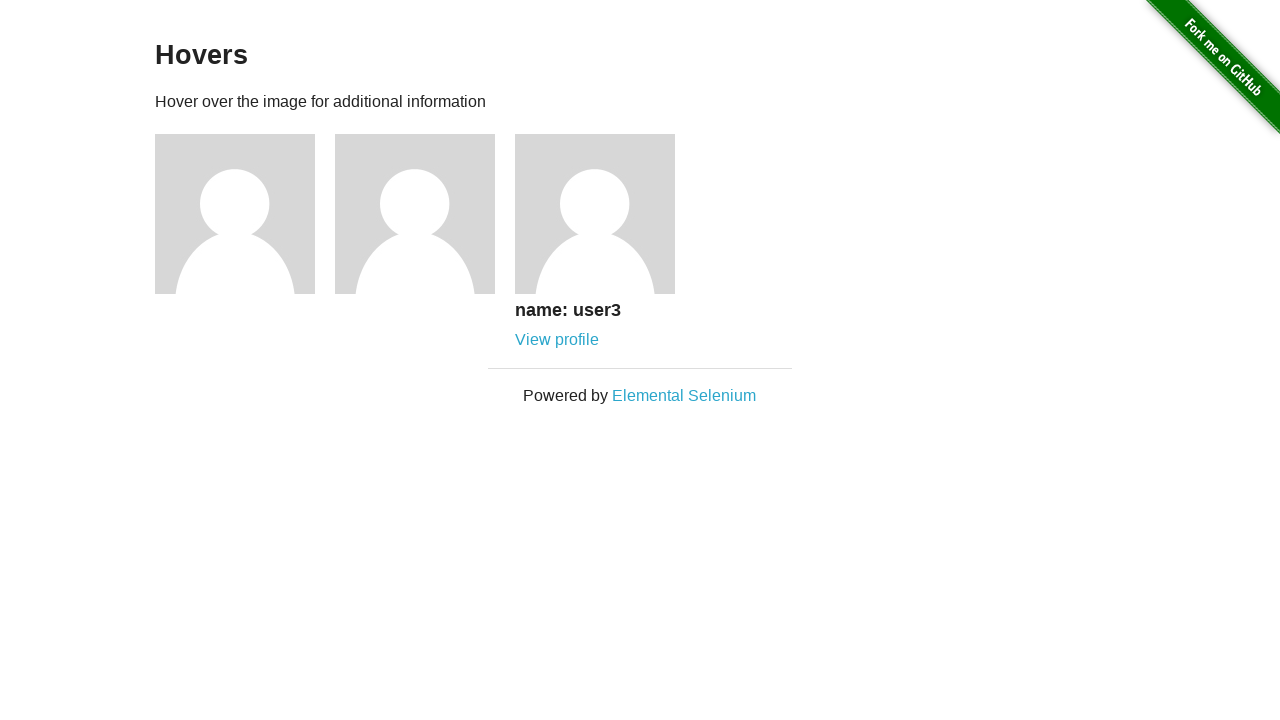

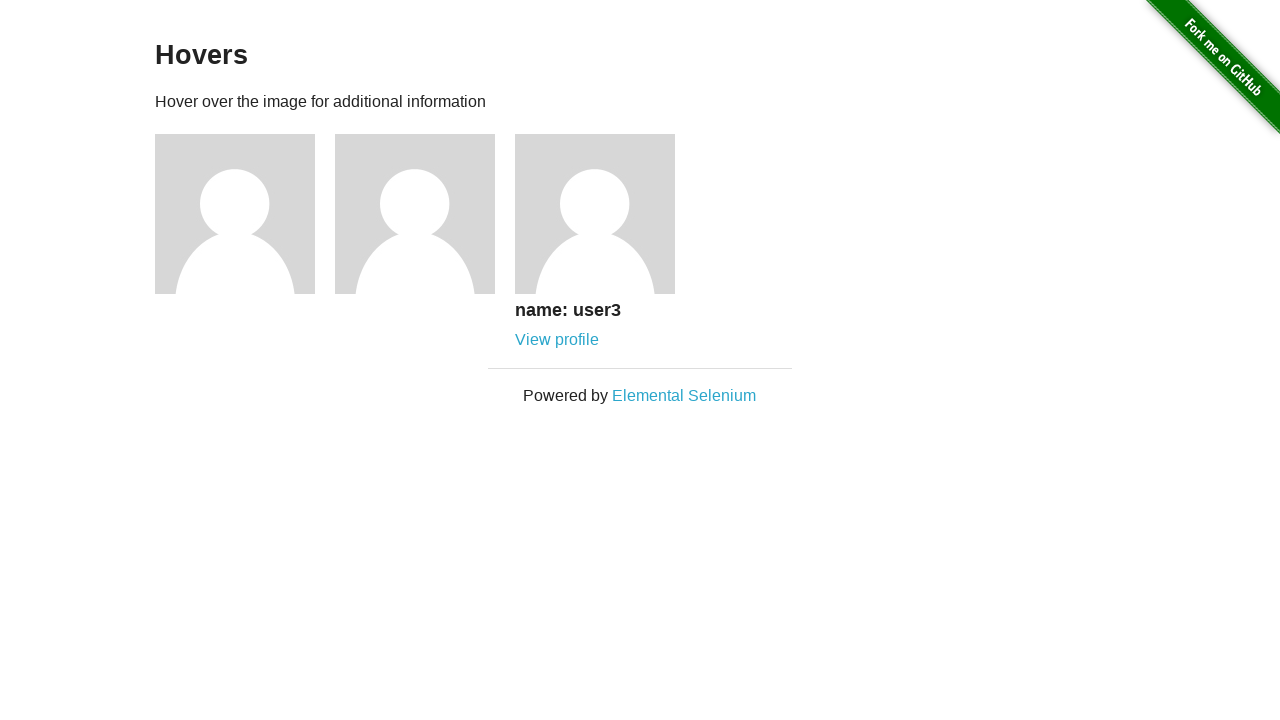